Tests responsive navigation by setting mobile viewport size and clicking the navbar toggle button to open mobile menu.

Starting URL: https://world.optimizely.com/products/product-migration/

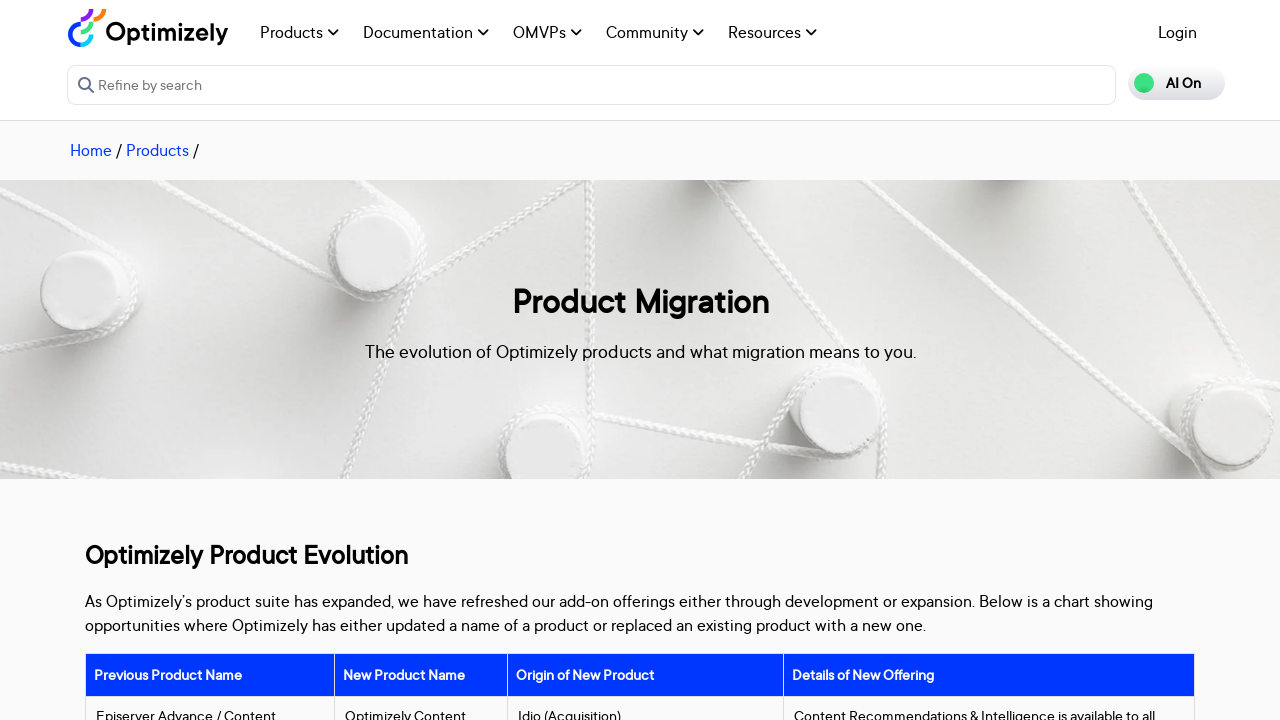

Set viewport to mobile size (768x1024)
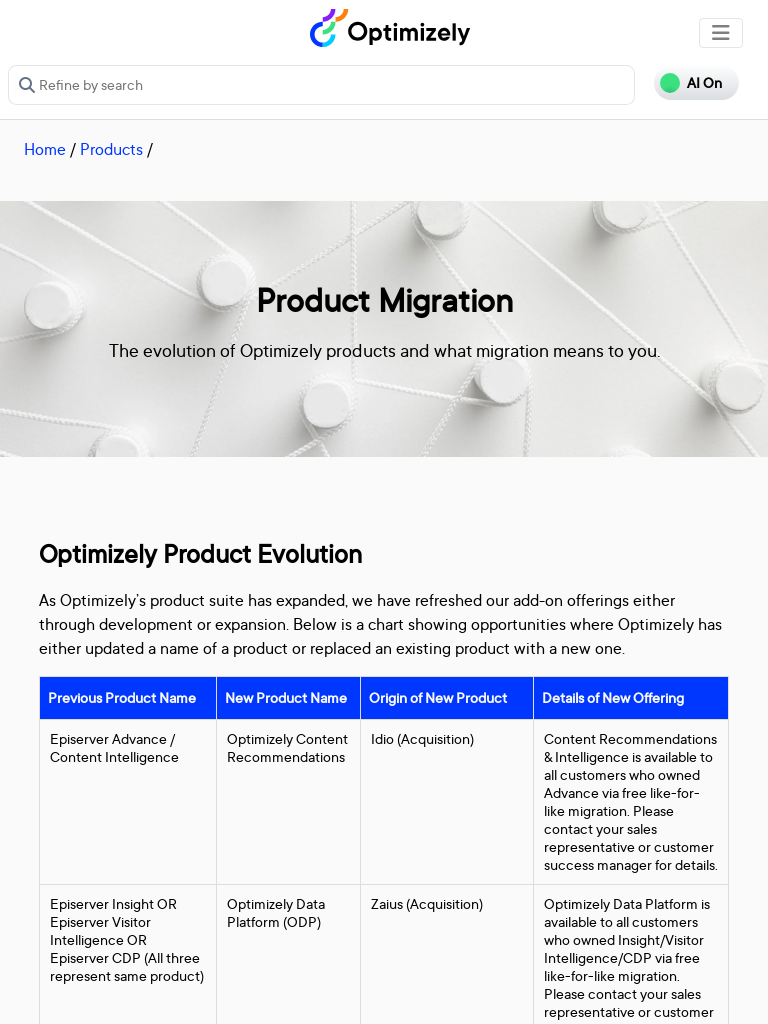

Page loaded and network idle reached
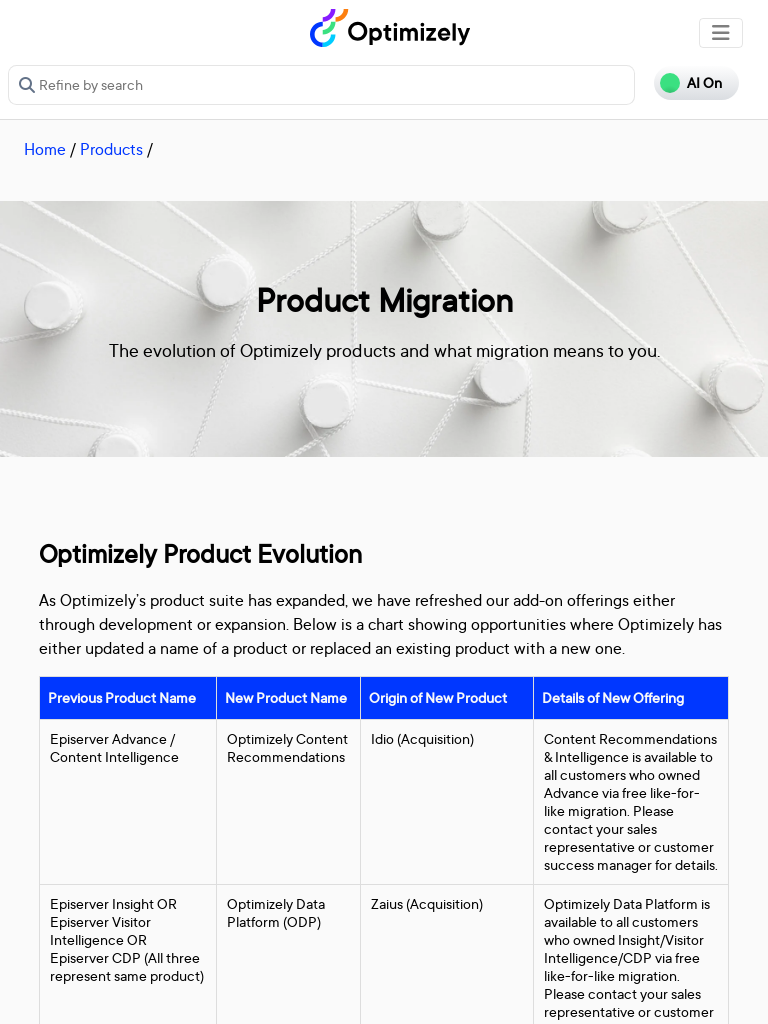

Clicked navbar toggle button to open mobile menu at (721, 33) on button.navbar-toggler[aria-label="Toggle navigation"]
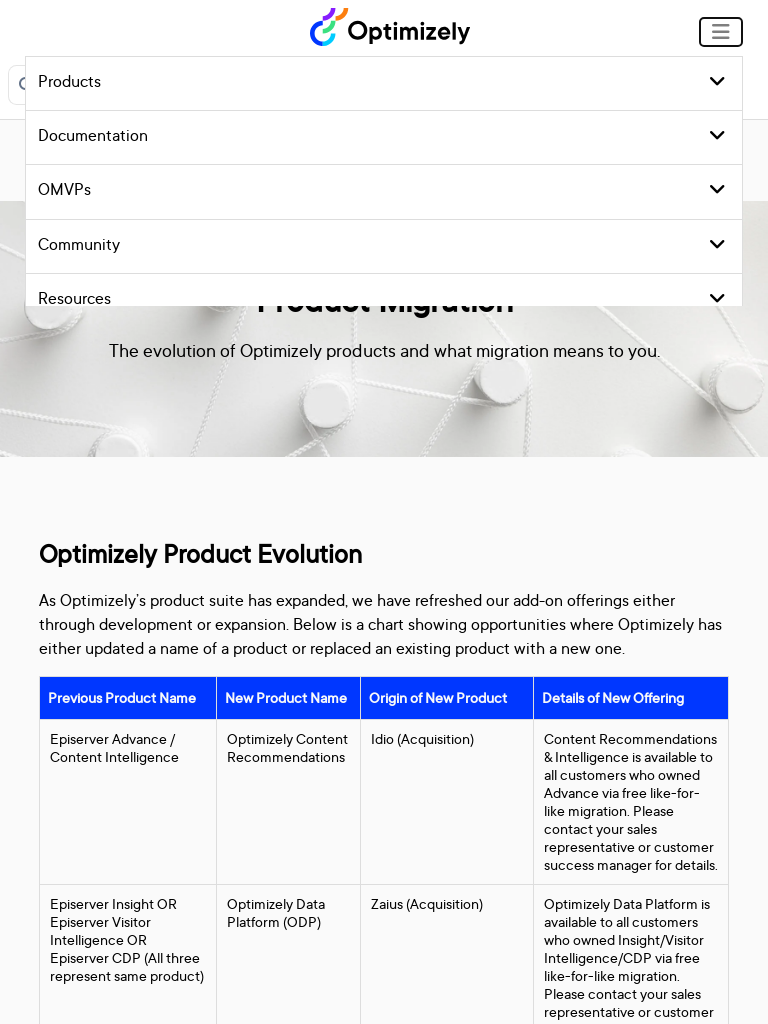

Waited 500ms for mobile menu animation to complete
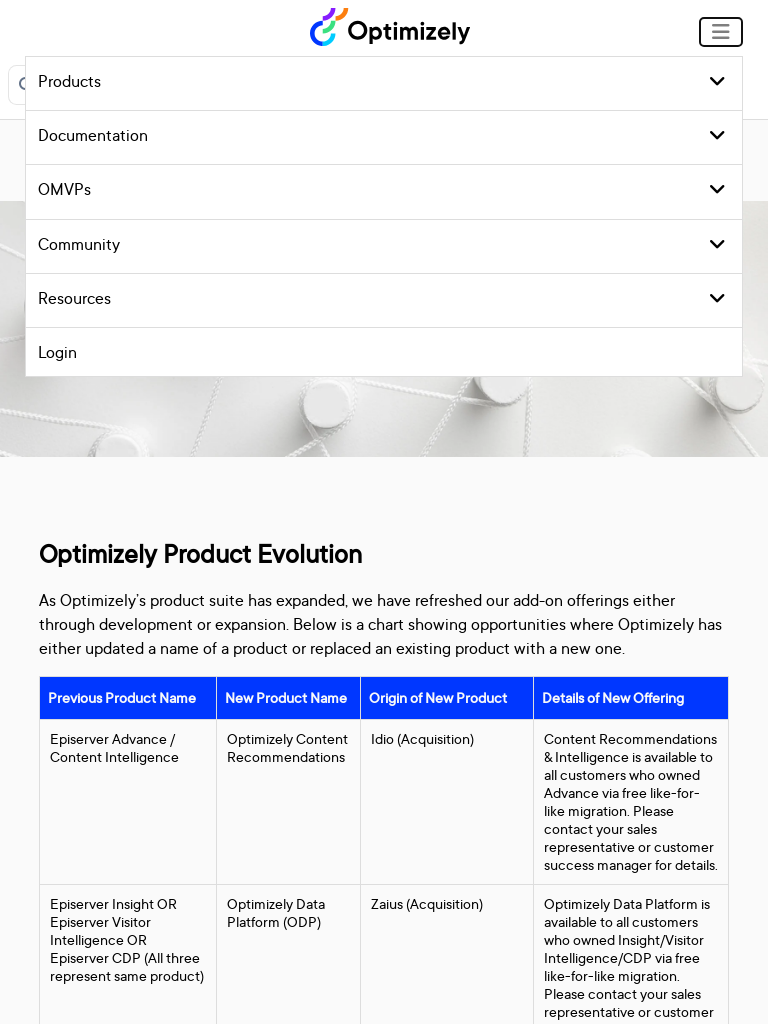

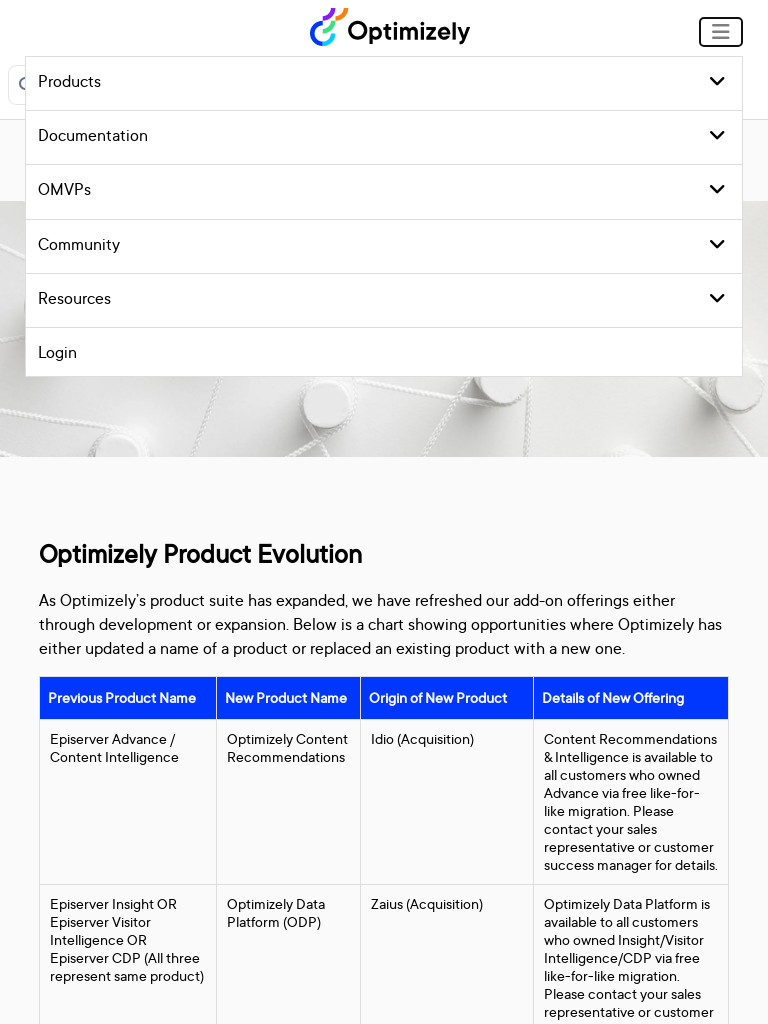